Tests window handling functionality by clicking a button that opens a new window, switching to it, and verifying the title contains "Dashboard"

Starting URL: https://leafground.com/window.xhtml

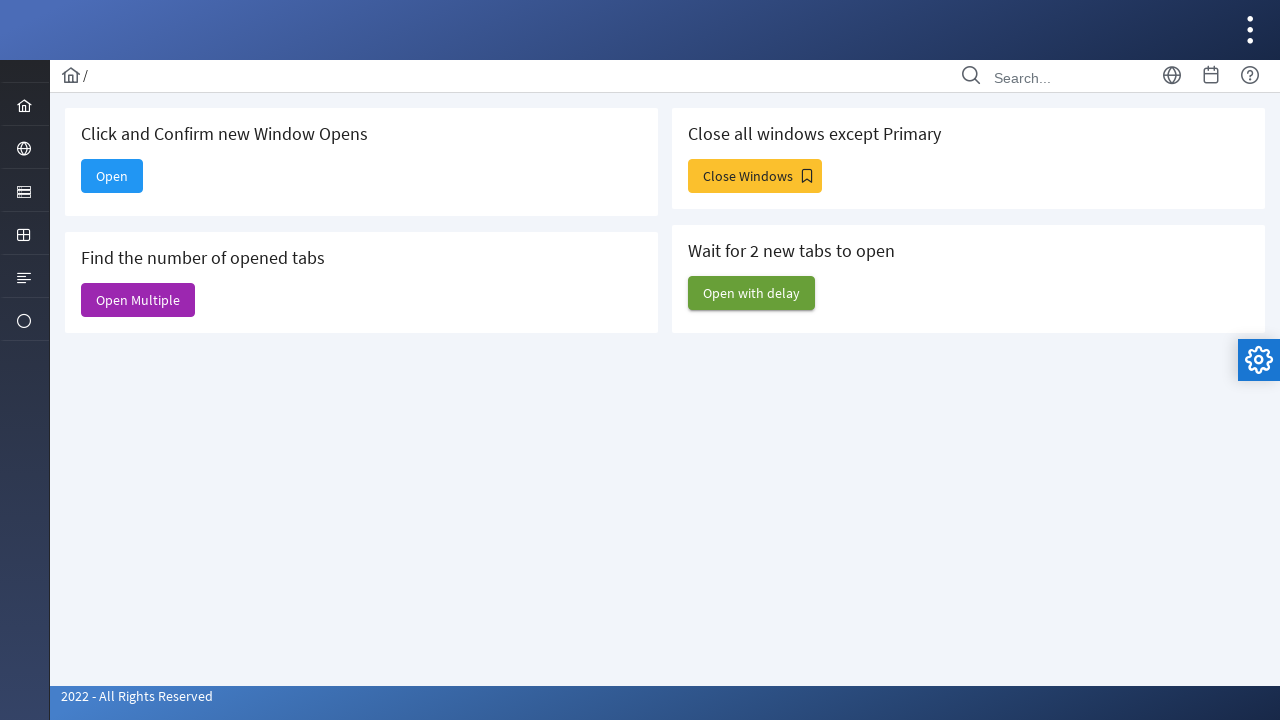

Clicked button to open new window at (112, 176) on button#j_idt88\:new
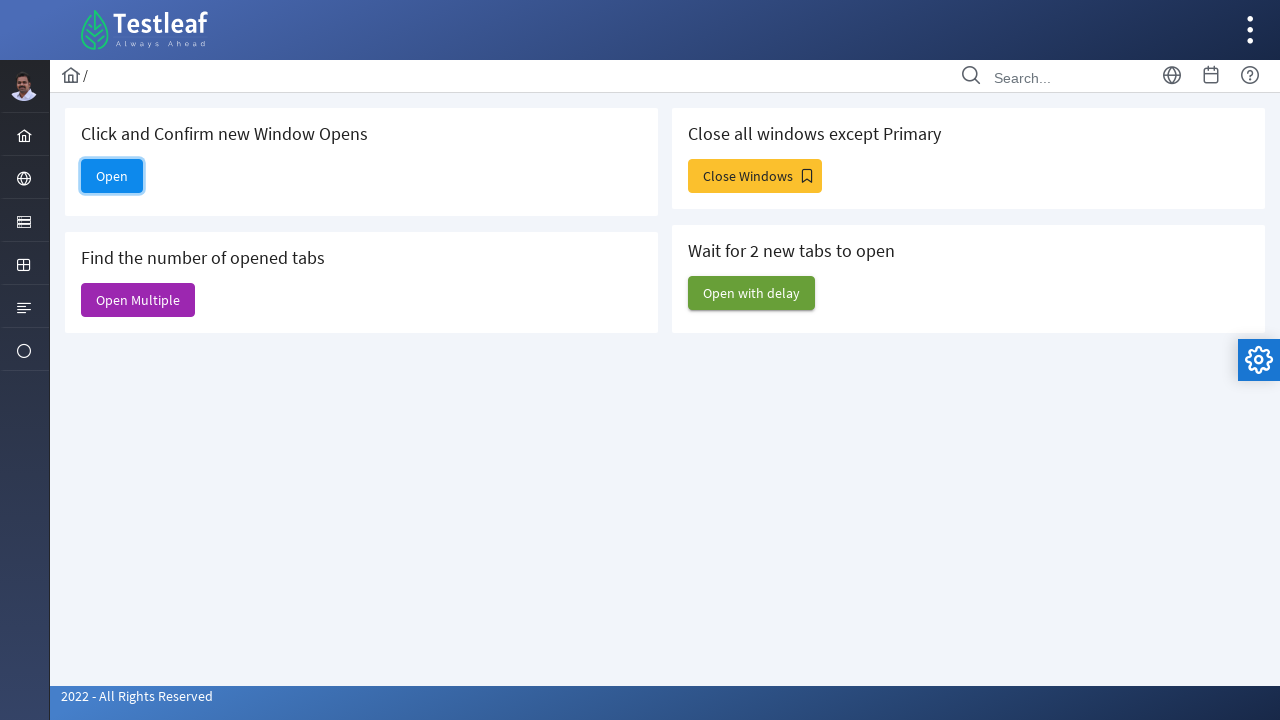

New window page object obtained
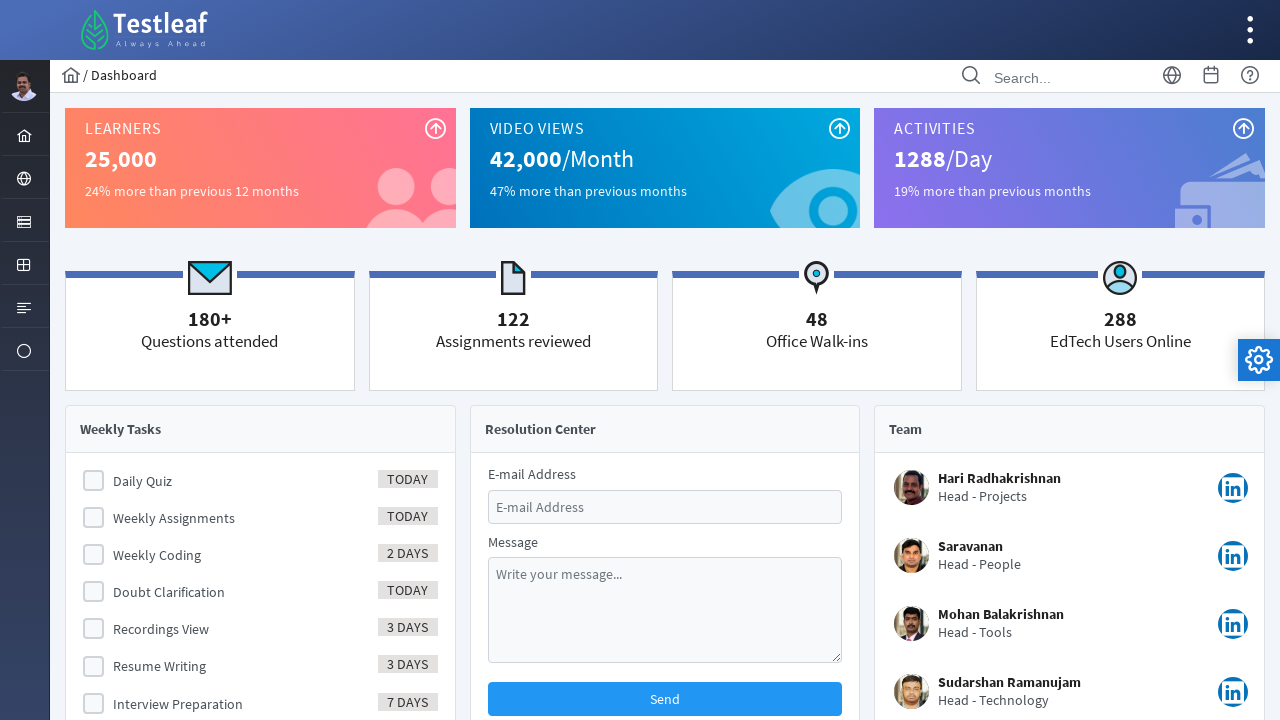

New window finished loading
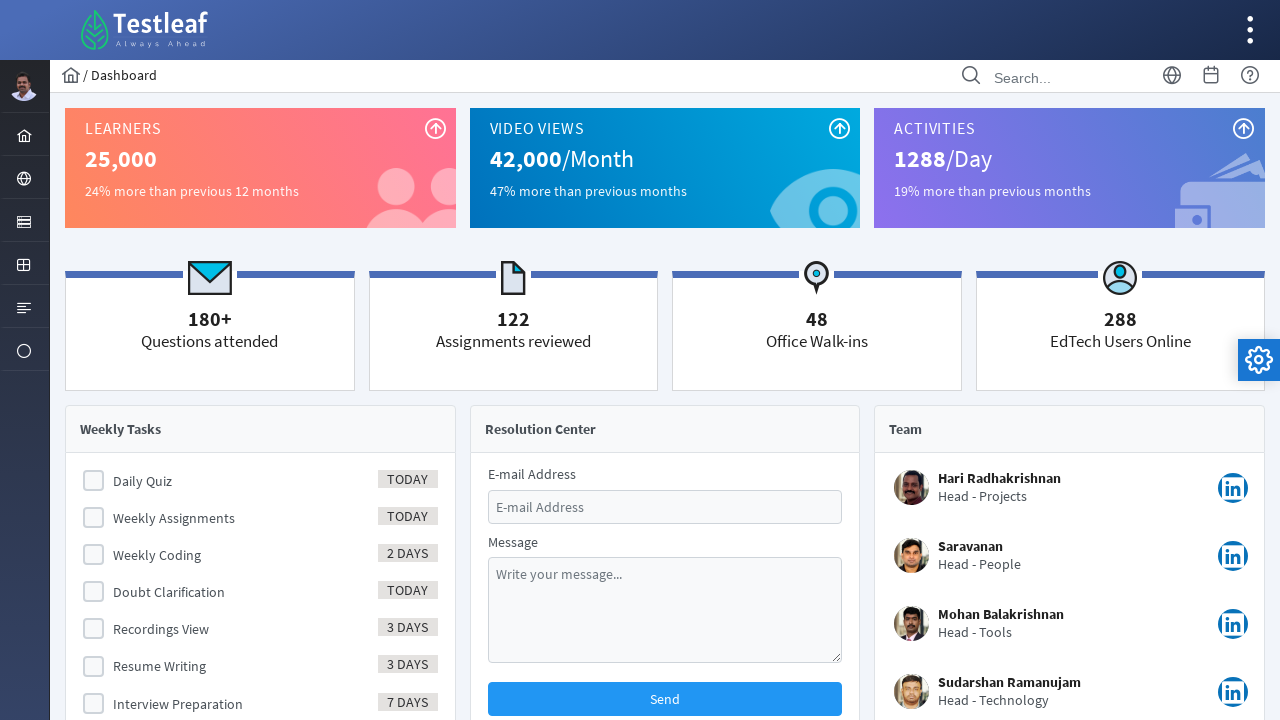

Captured new window title: Dashboard
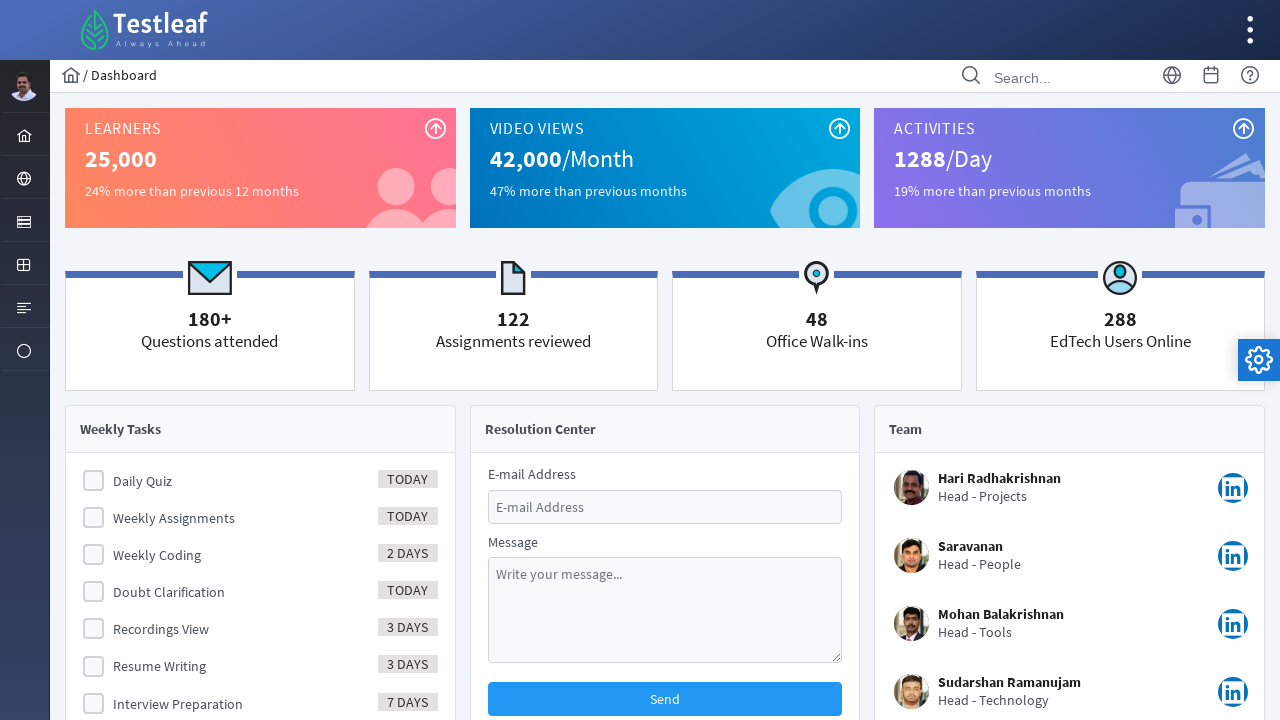

Verified that new window title contains 'Dashboard'
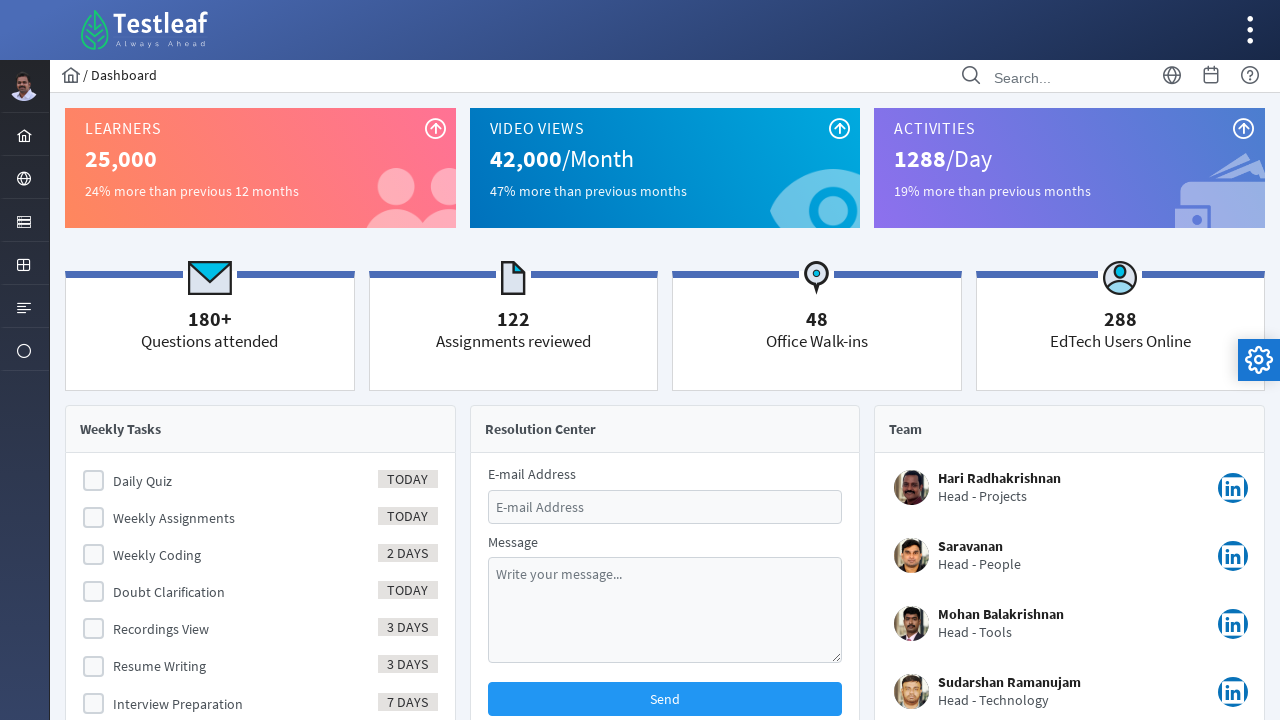

Closed the new window
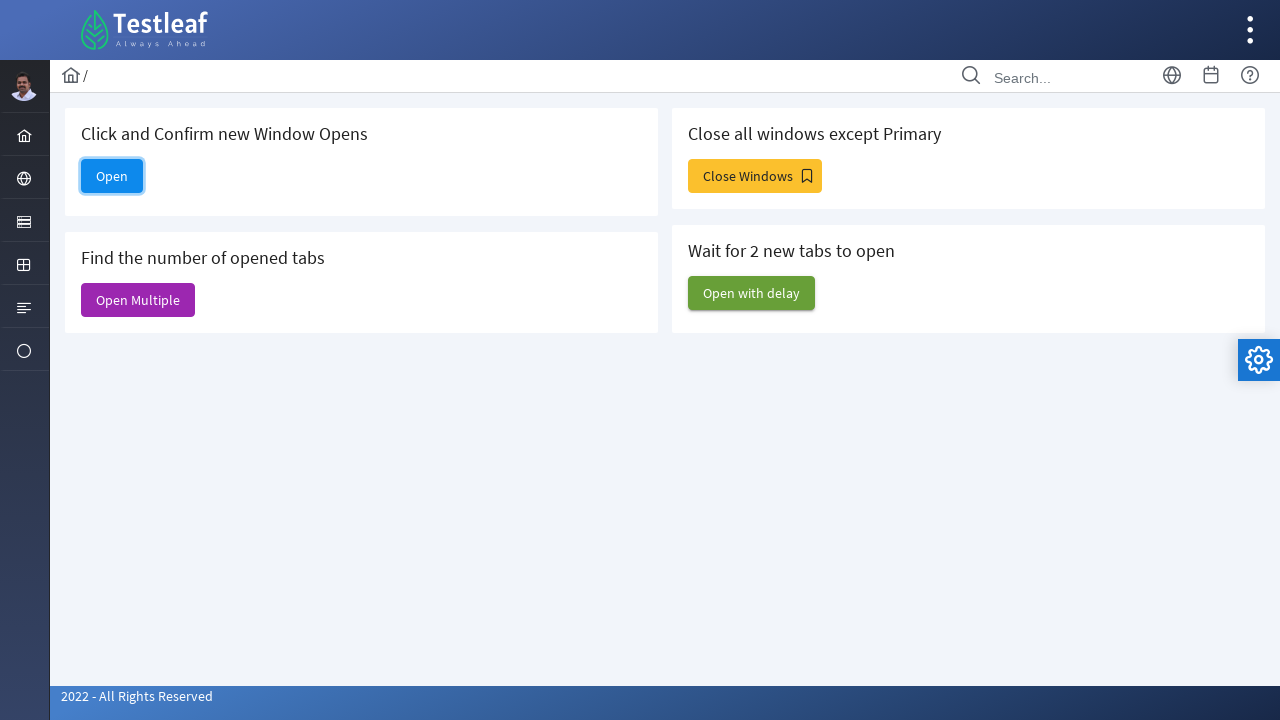

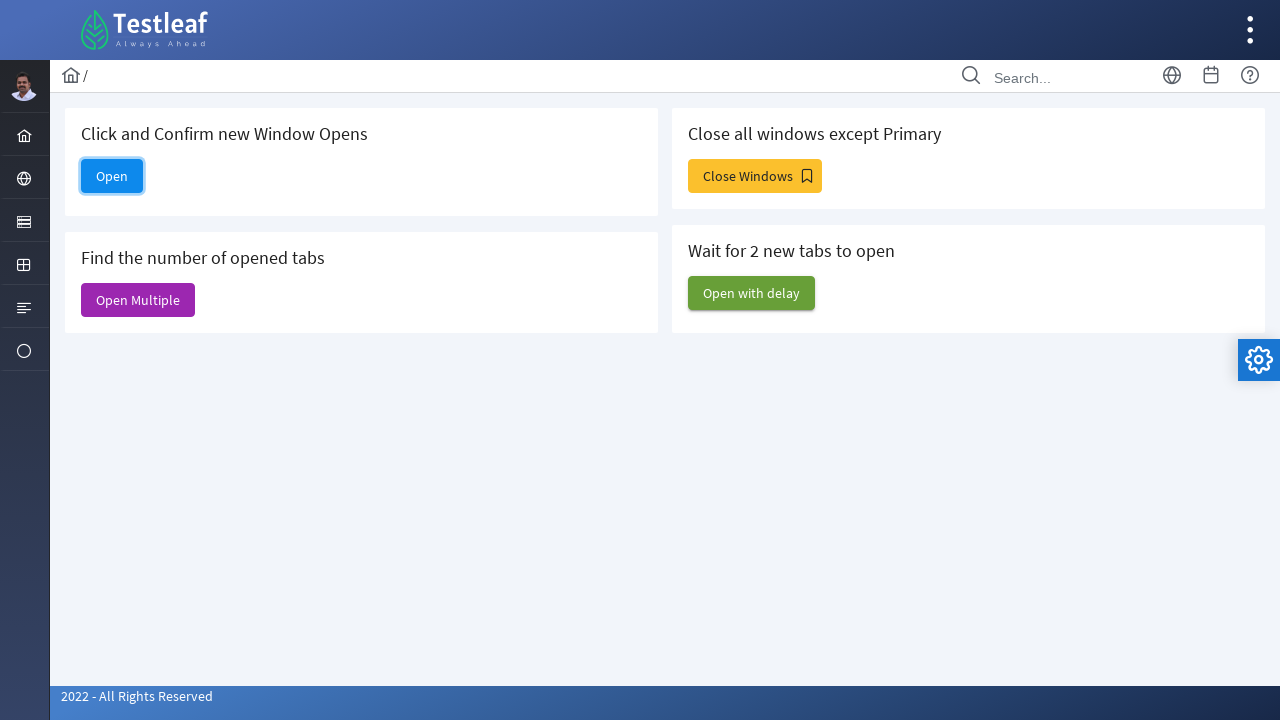